Tests clicking the 'Use' tab and verifies it becomes active with its content panel visible

Starting URL: https://demoqa.com/tabs

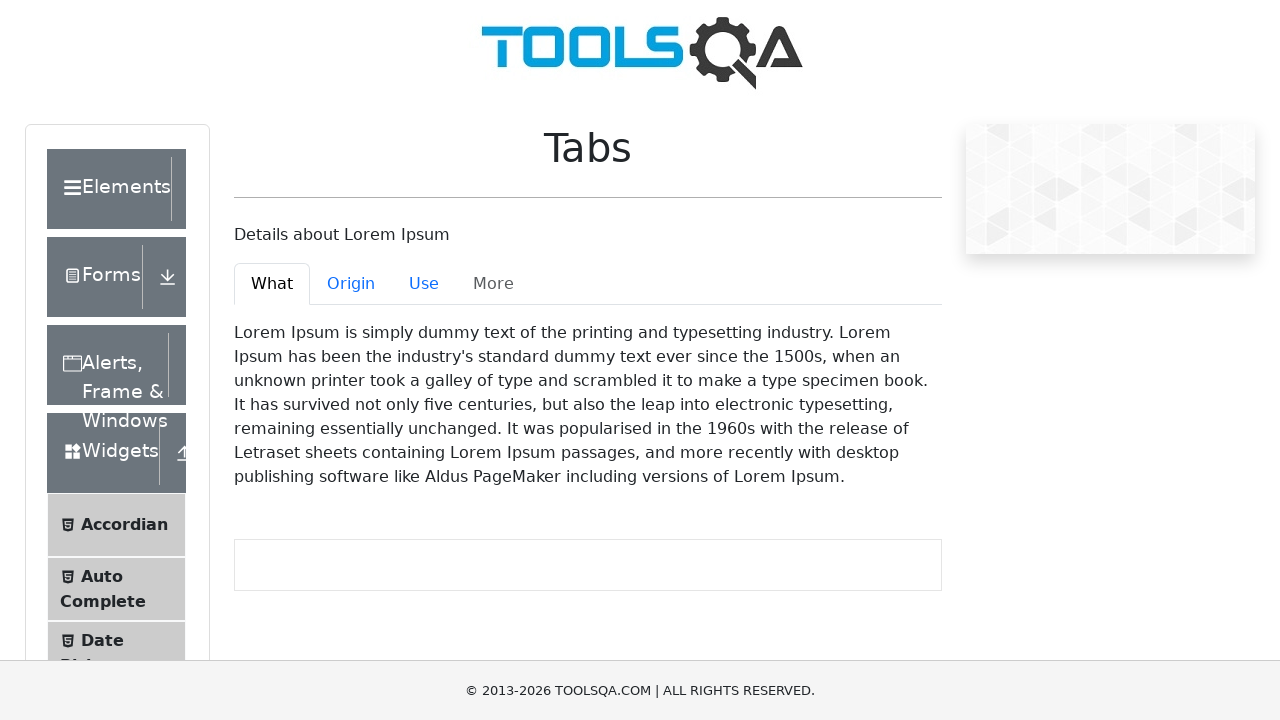

Clicked the 'Use' tab at (424, 284) on #demo-tab-use
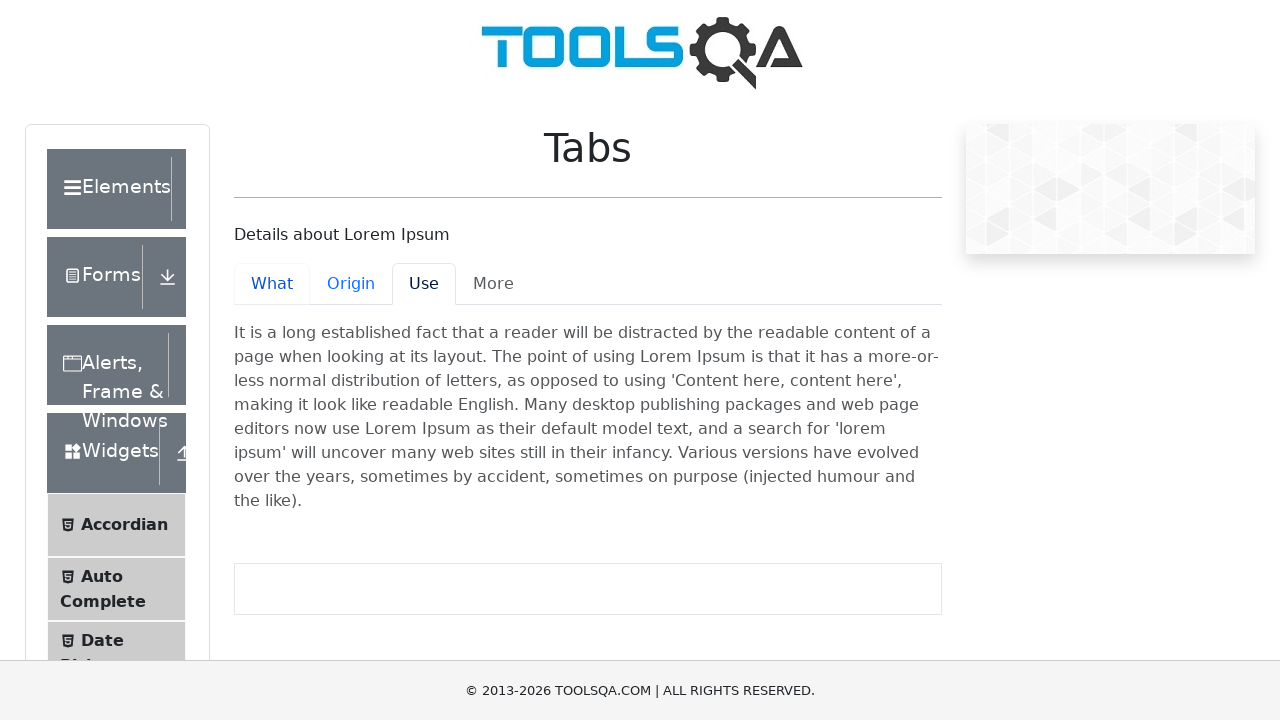

Verified the 'Use' tab is now active
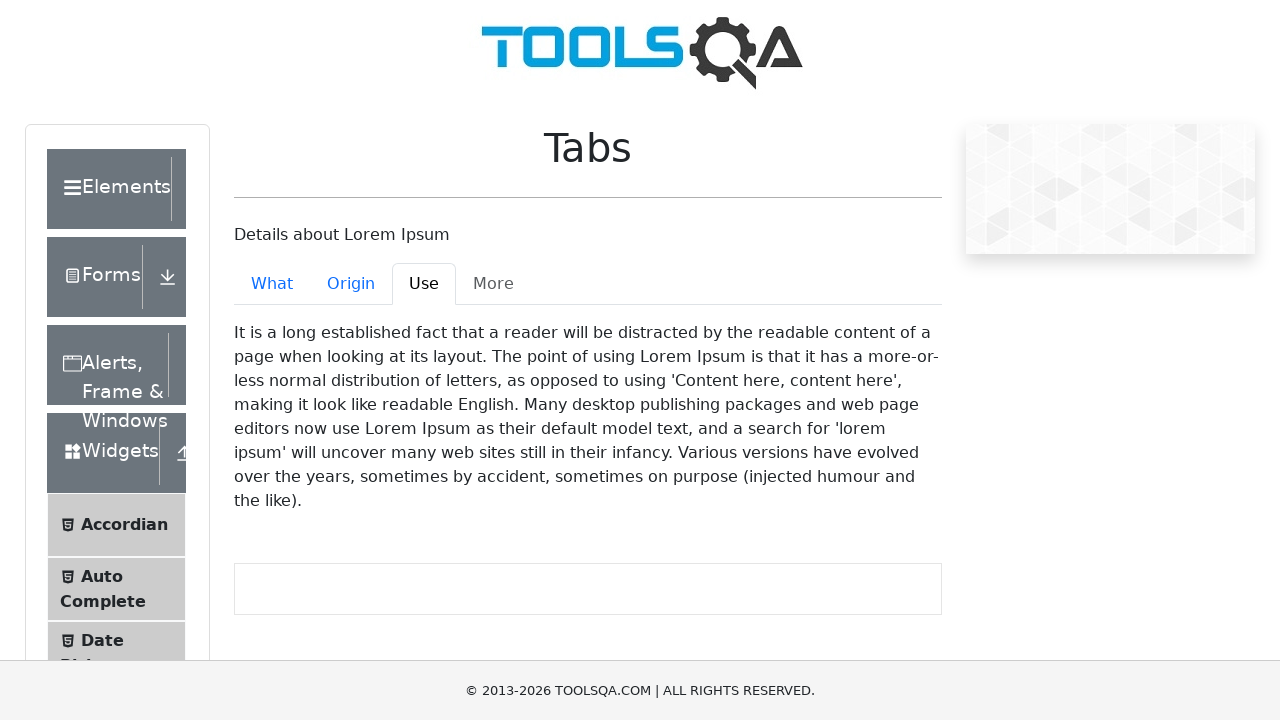

Verified the 'Use' content panel is visible
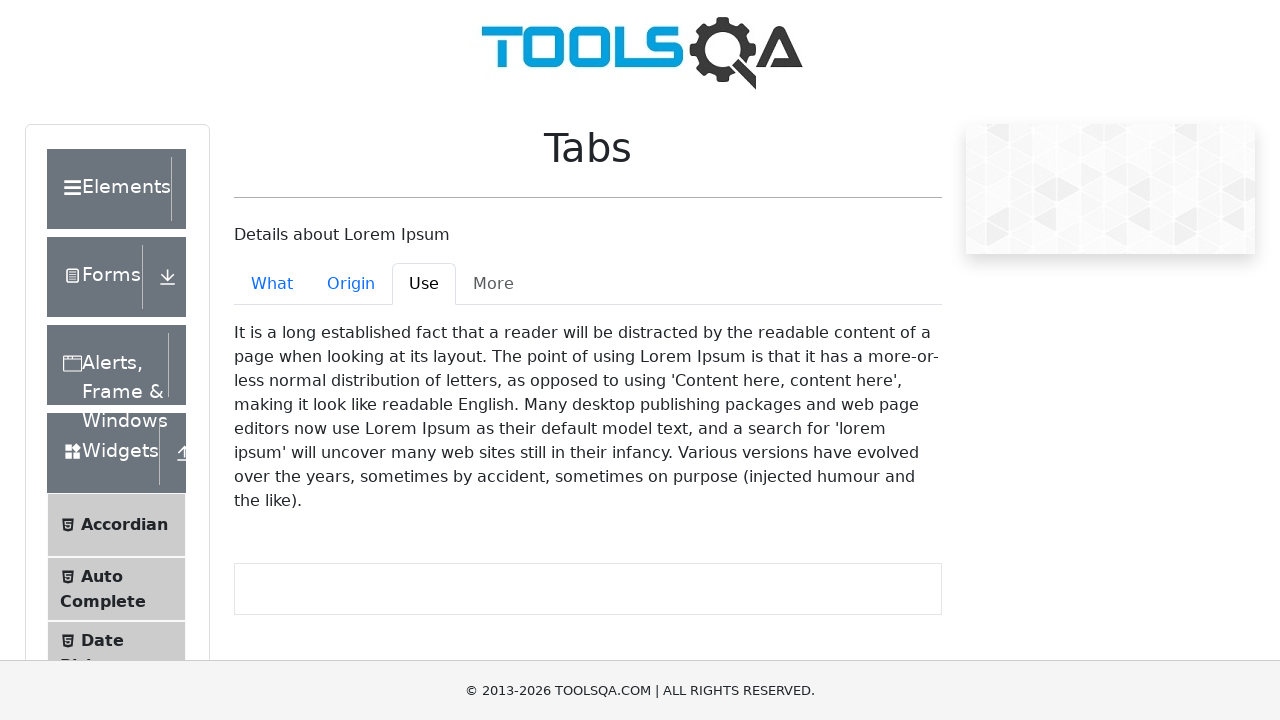

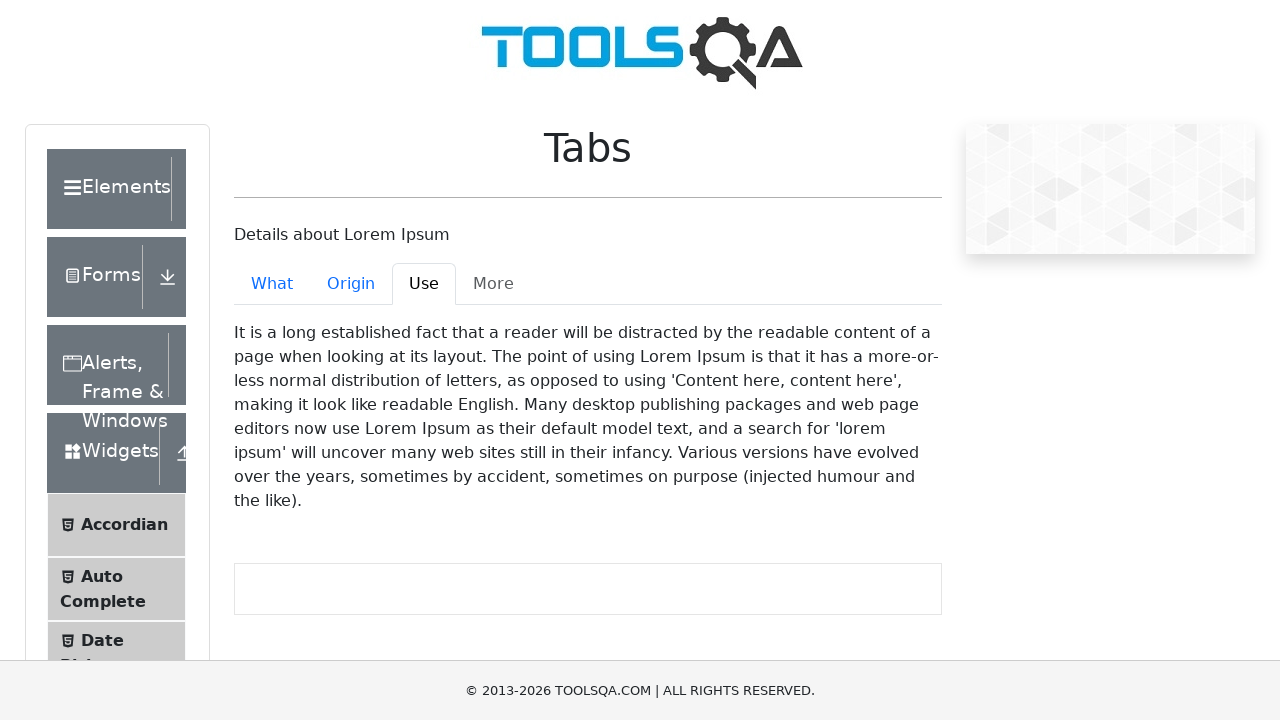